Tests the DemoQA homepage by verifying card titles are displayed, then navigates to the Elements section, opens the Text Box form, fills in user information (name, email, addresses), and submits the form to verify the output is displayed.

Starting URL: https://demoqa.com/

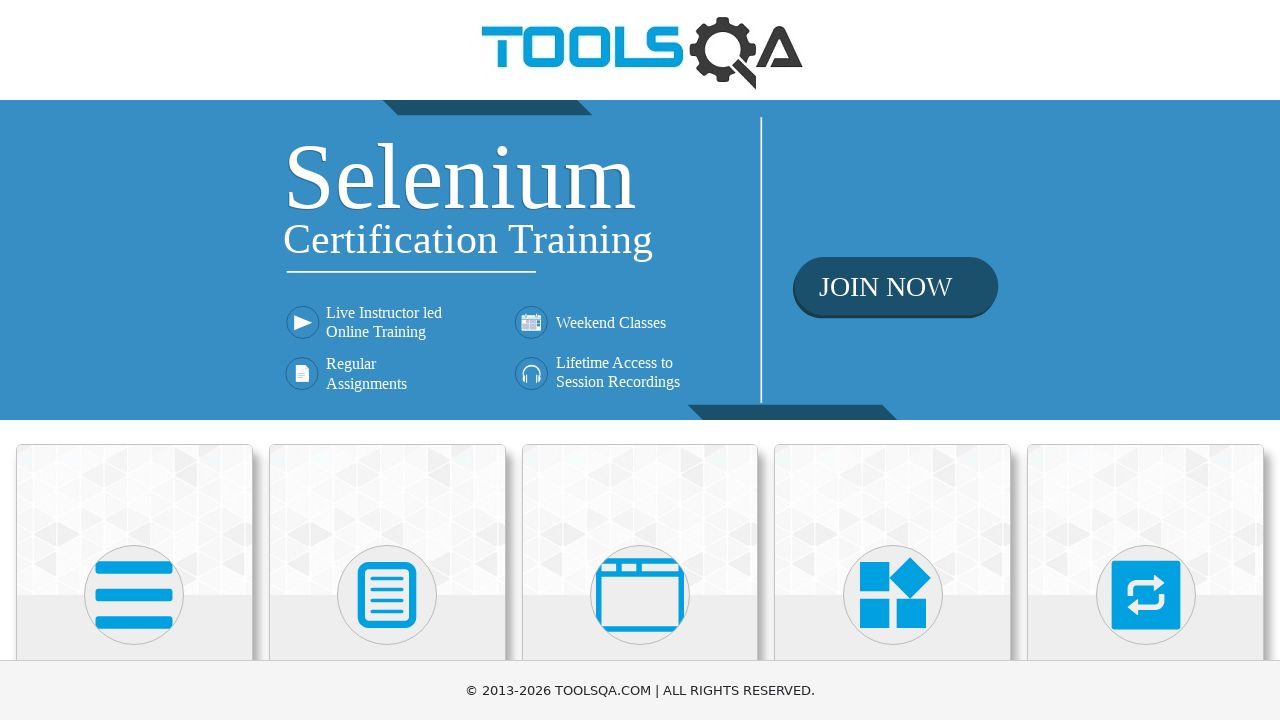

Waited for card elements to load
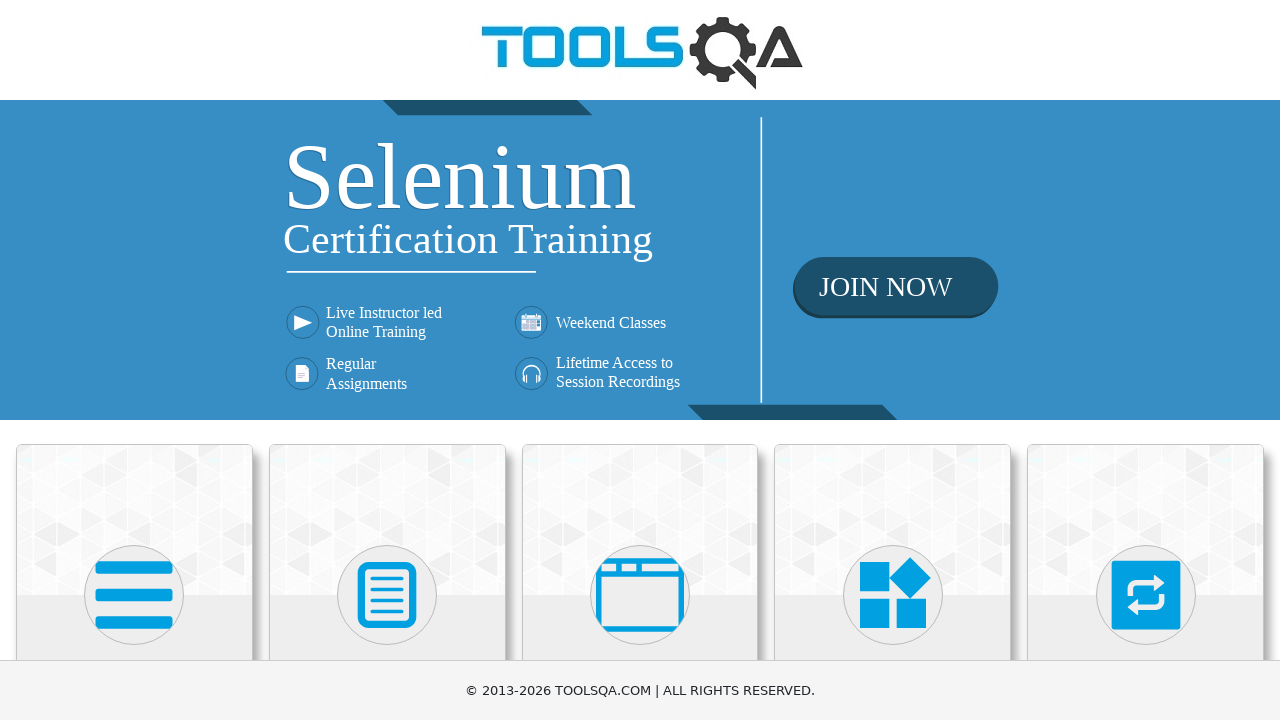

Clicked on Elements card at (134, 360) on xpath=//div[@class='card-body']//*[text()='Elements']
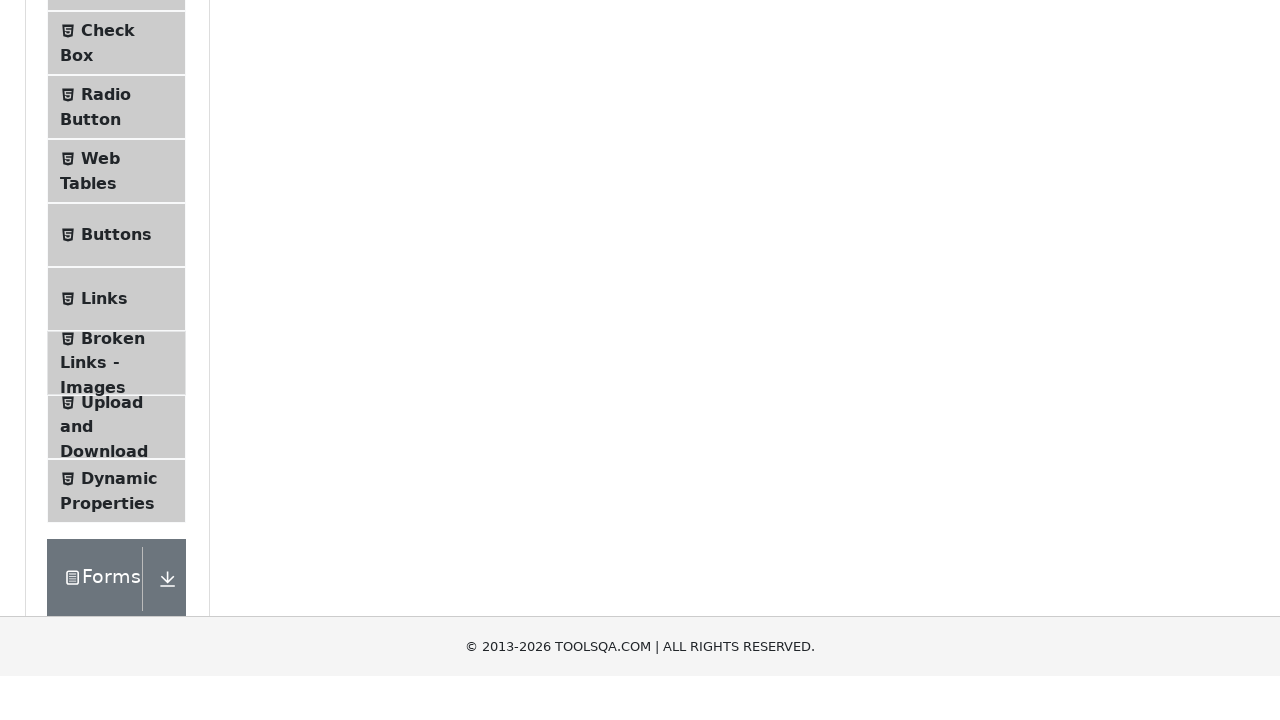

Clicked on Text Box menu item at (119, 261) on xpath=//li[@id='item-0']//*[text()='Text Box']
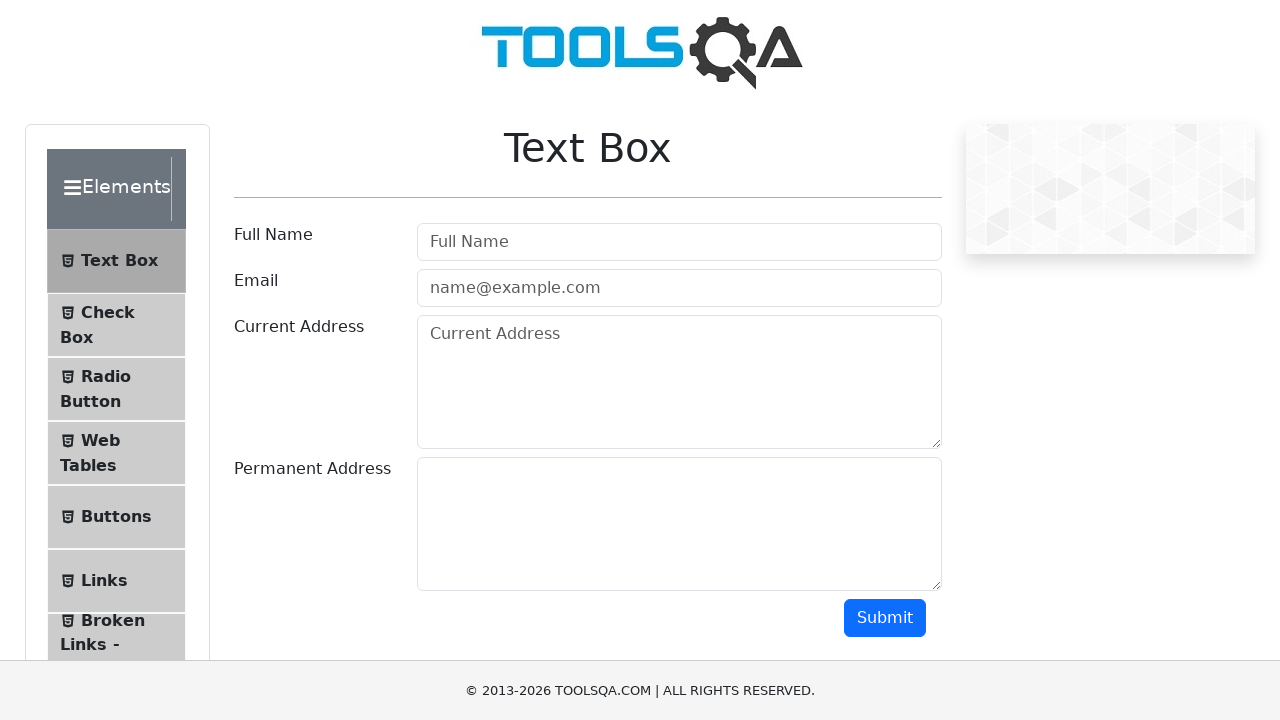

Filled in Full Name field with 'rom4ik228' on #userName
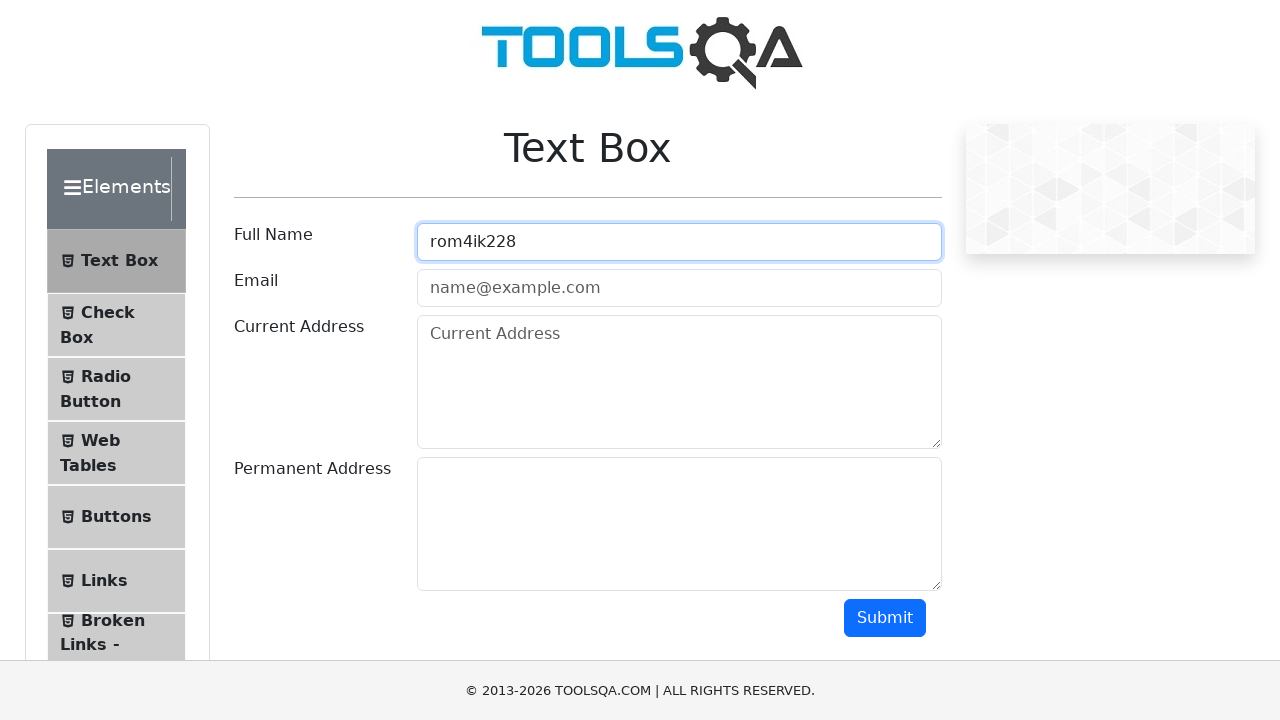

Filled in Email field with 'testuser@gmail.com' on #userEmail
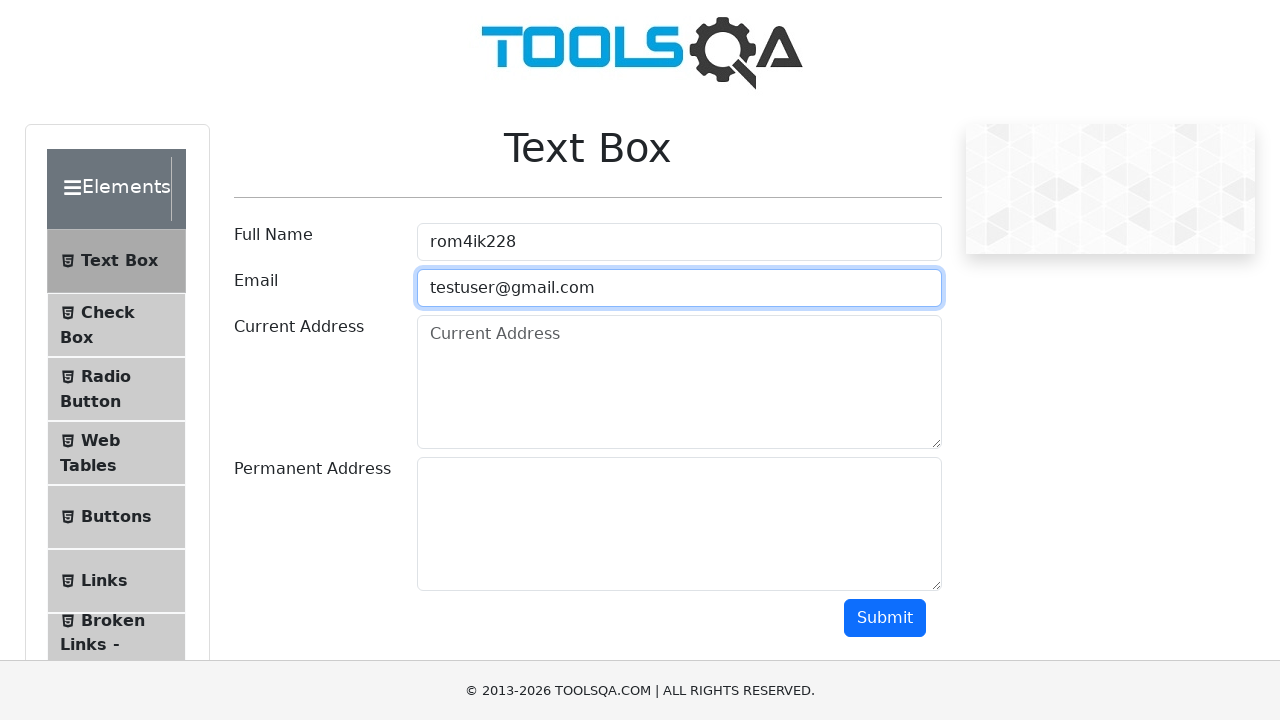

Filled in Current Address field on #currentAddress
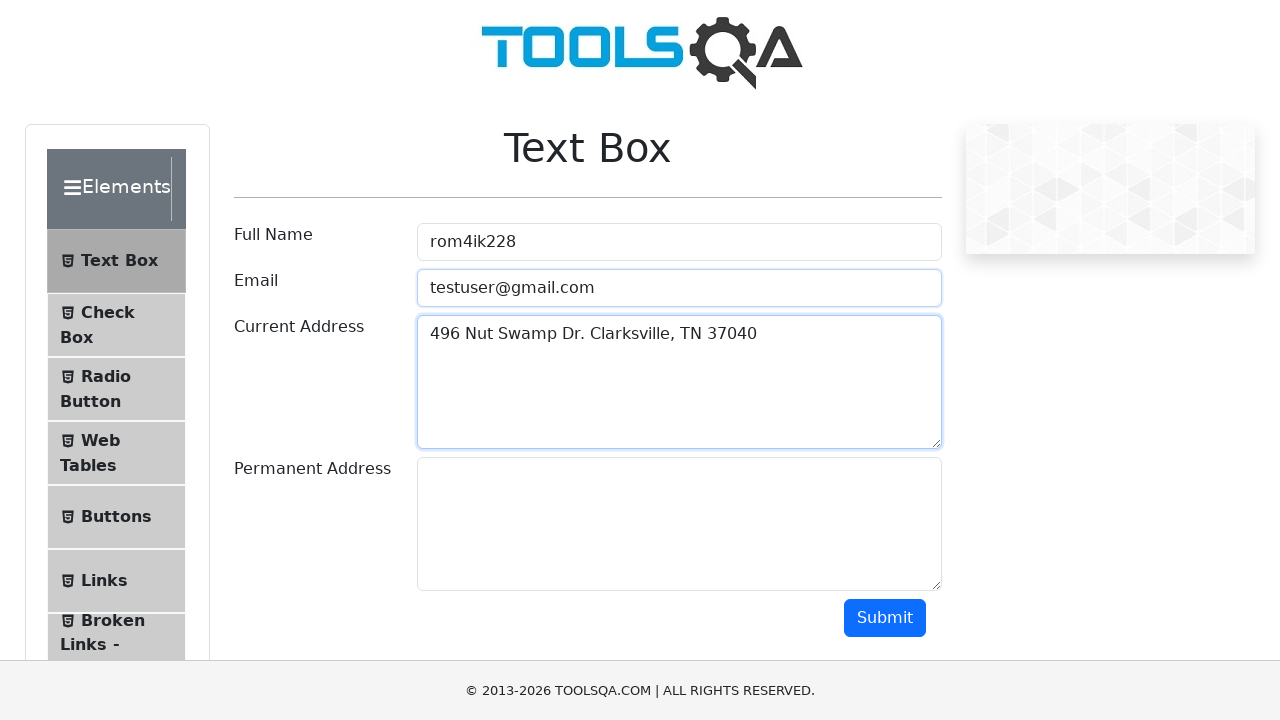

Filled in Permanent Address field on #permanentAddress
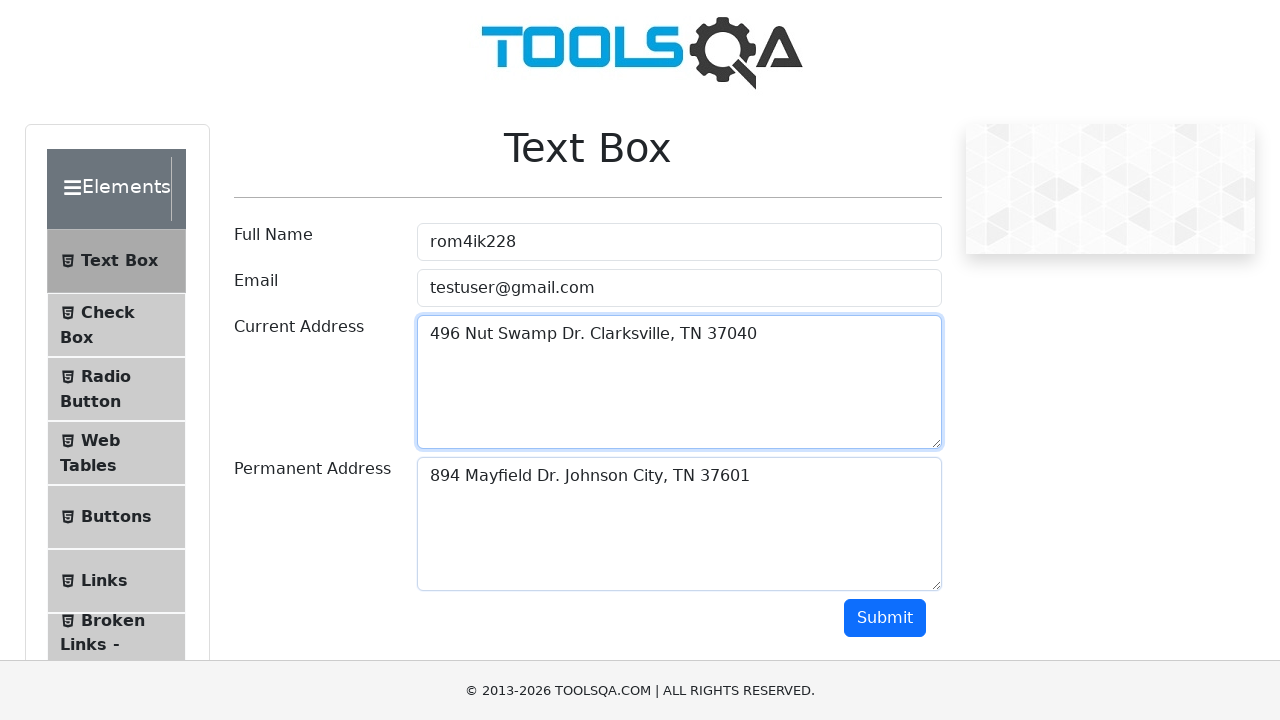

Scrolled down to view submit button
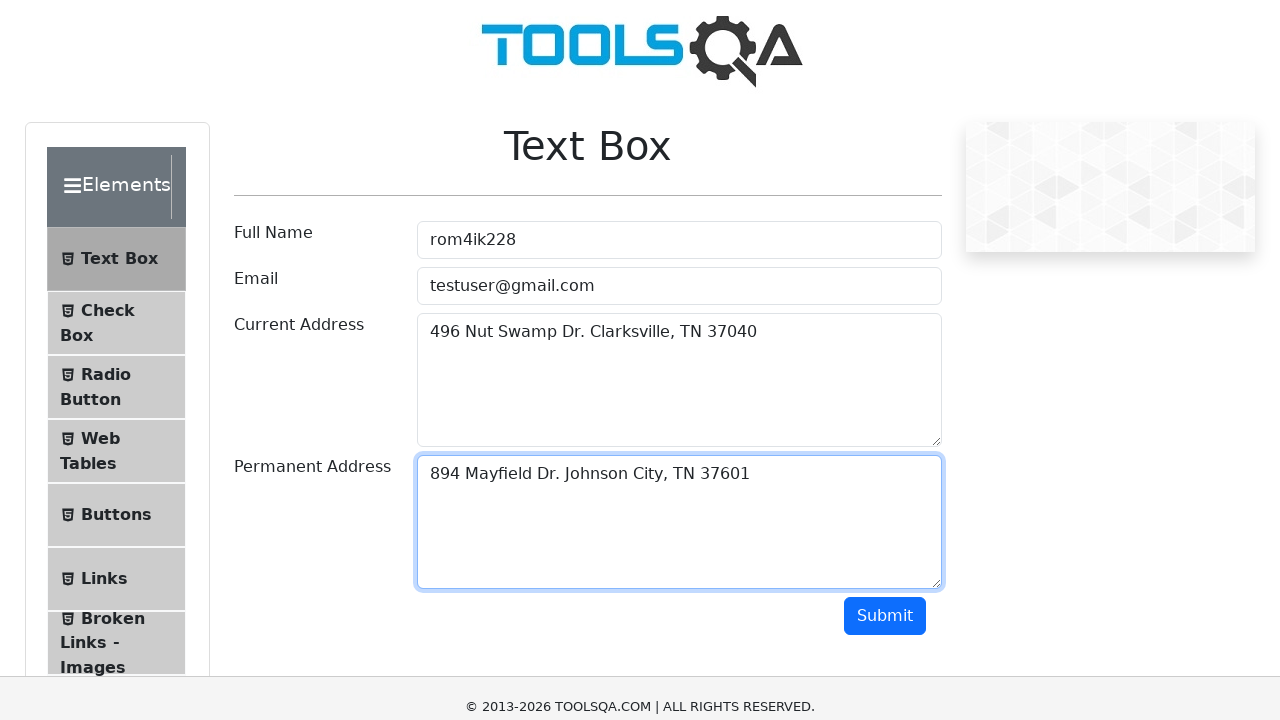

Clicked Submit button at (885, 318) on #submit
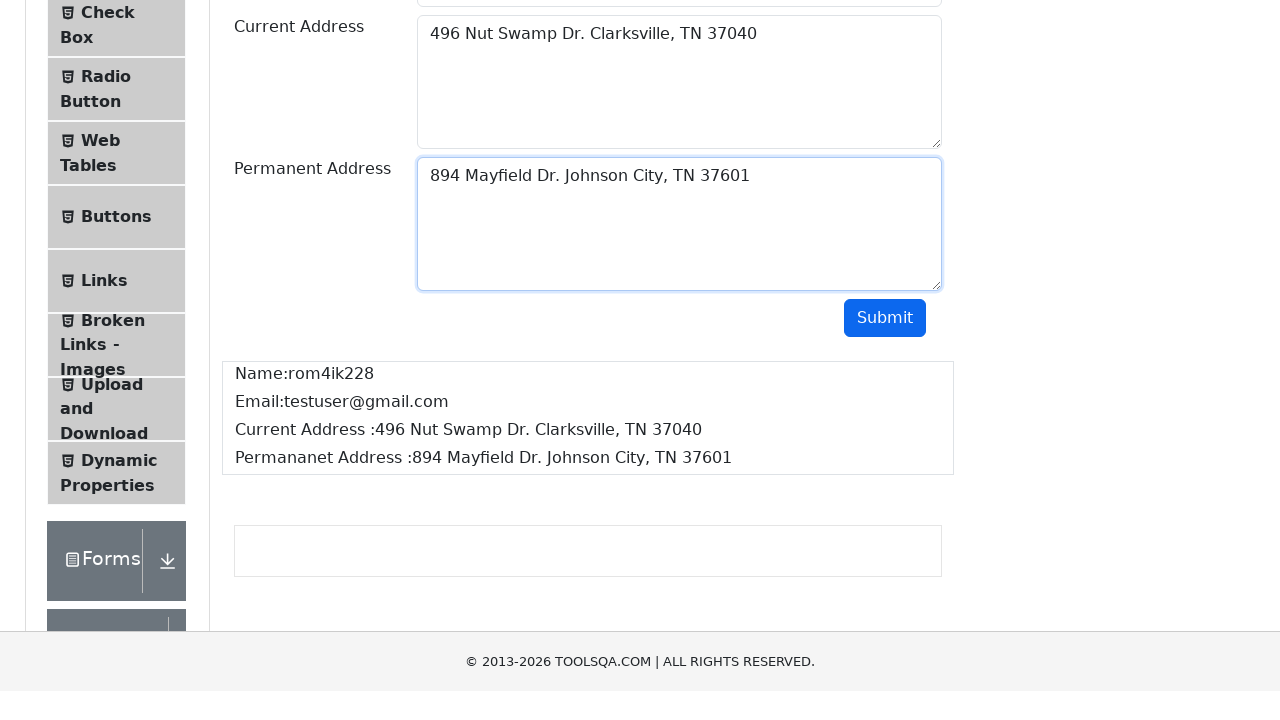

Form output displayed successfully
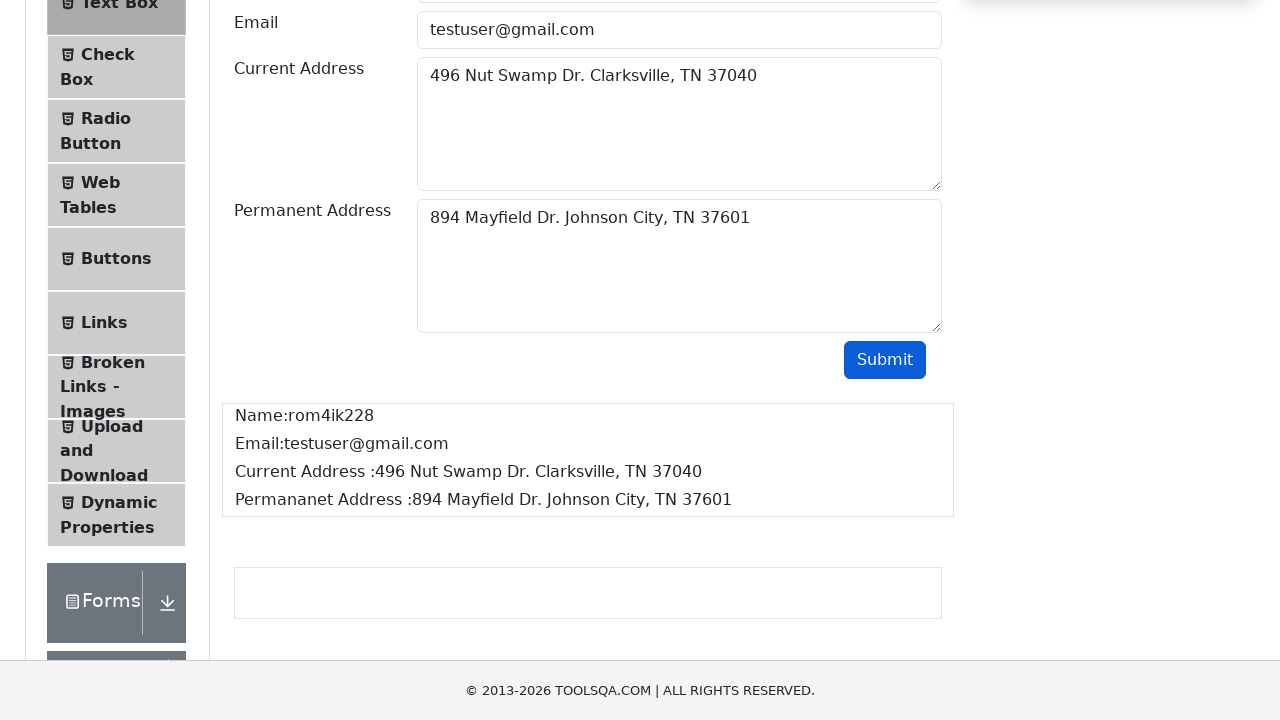

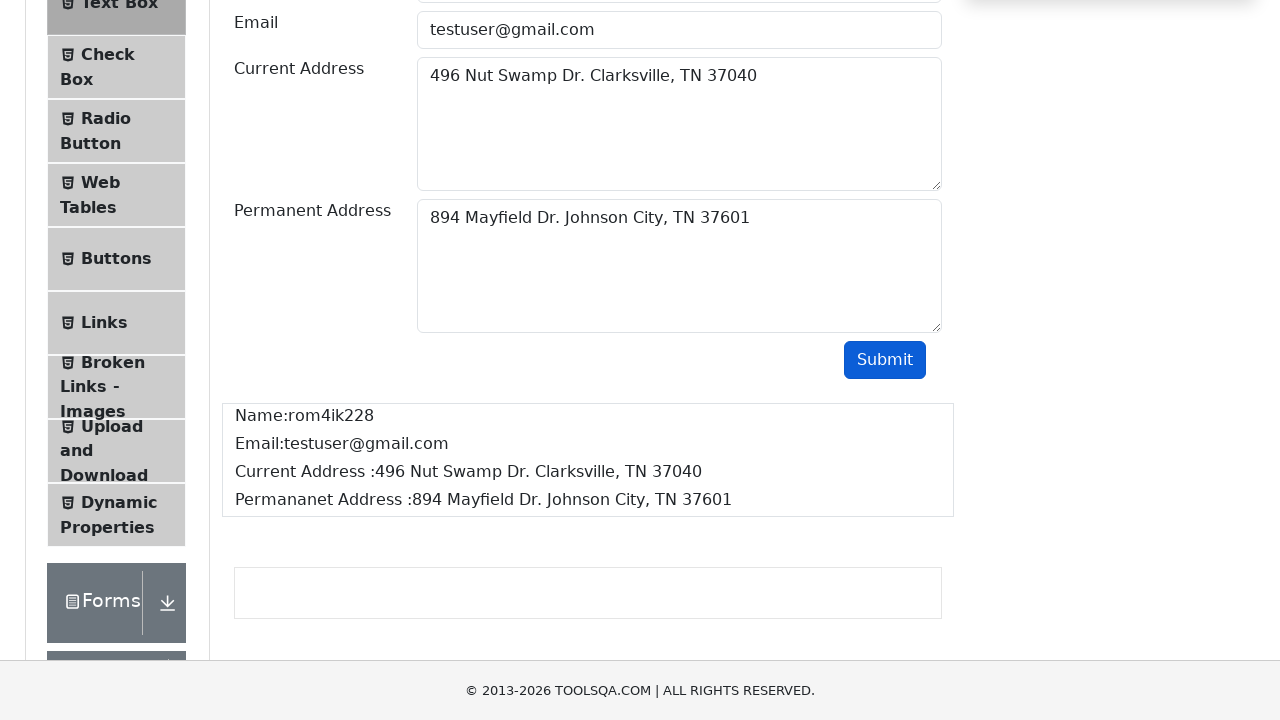